Tests radio button selection and dropdown interaction on an automation practice page

Starting URL: https://rahulshettyacademy.com/AutomationPractice/

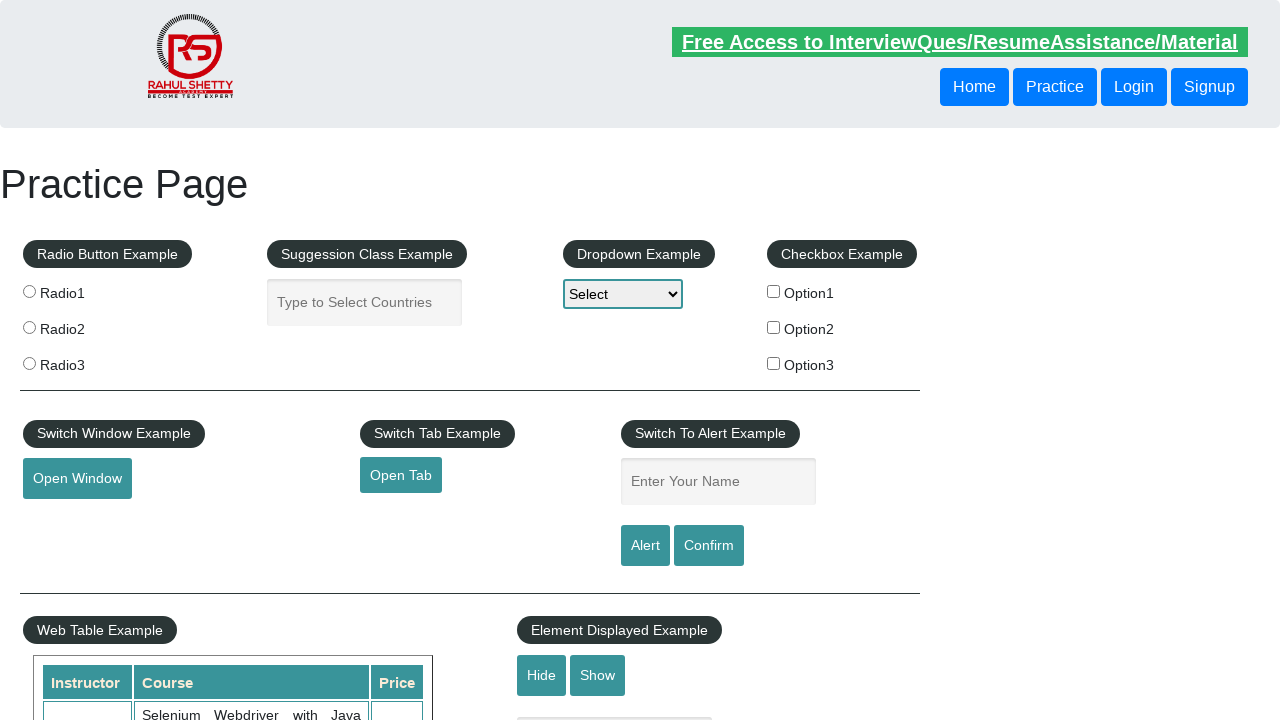

Located all radio buttons on the page
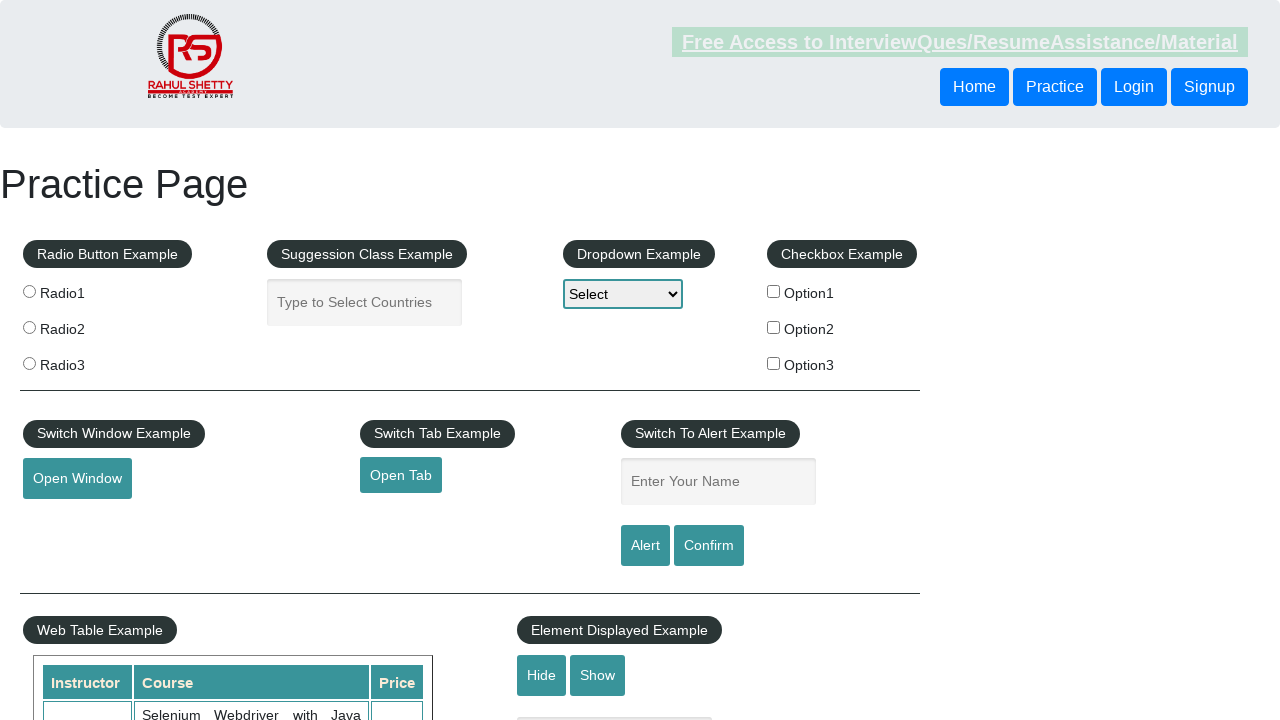

Clicked the third radio button at (29, 363) on .radioButton >> nth=2
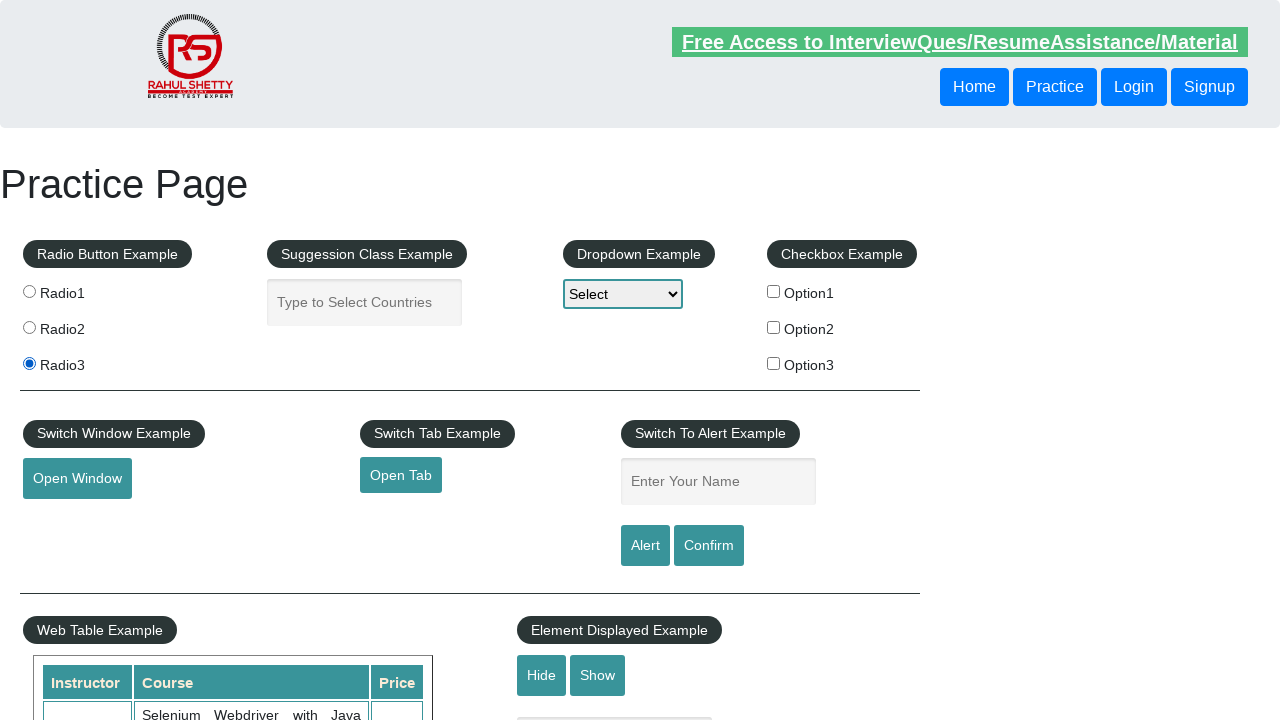

Verified that the third radio button is checked
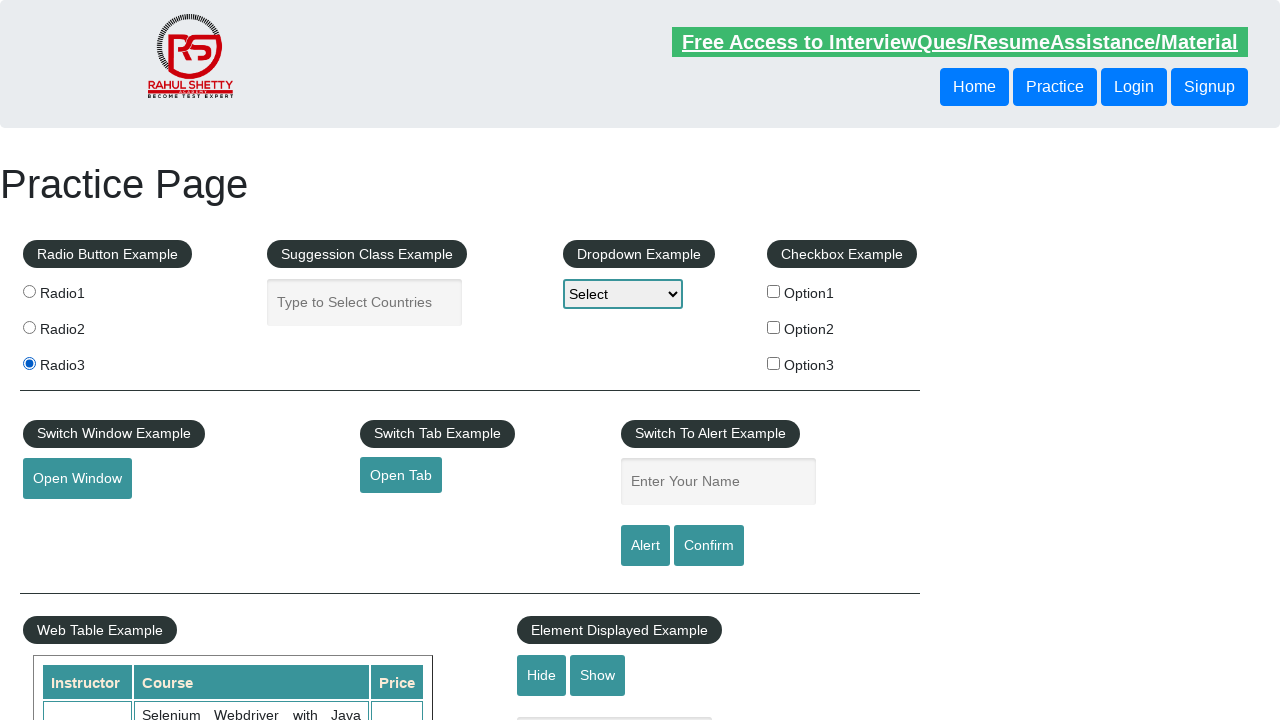

Selected 'Option2' from the dropdown menu on #dropdown-class-example
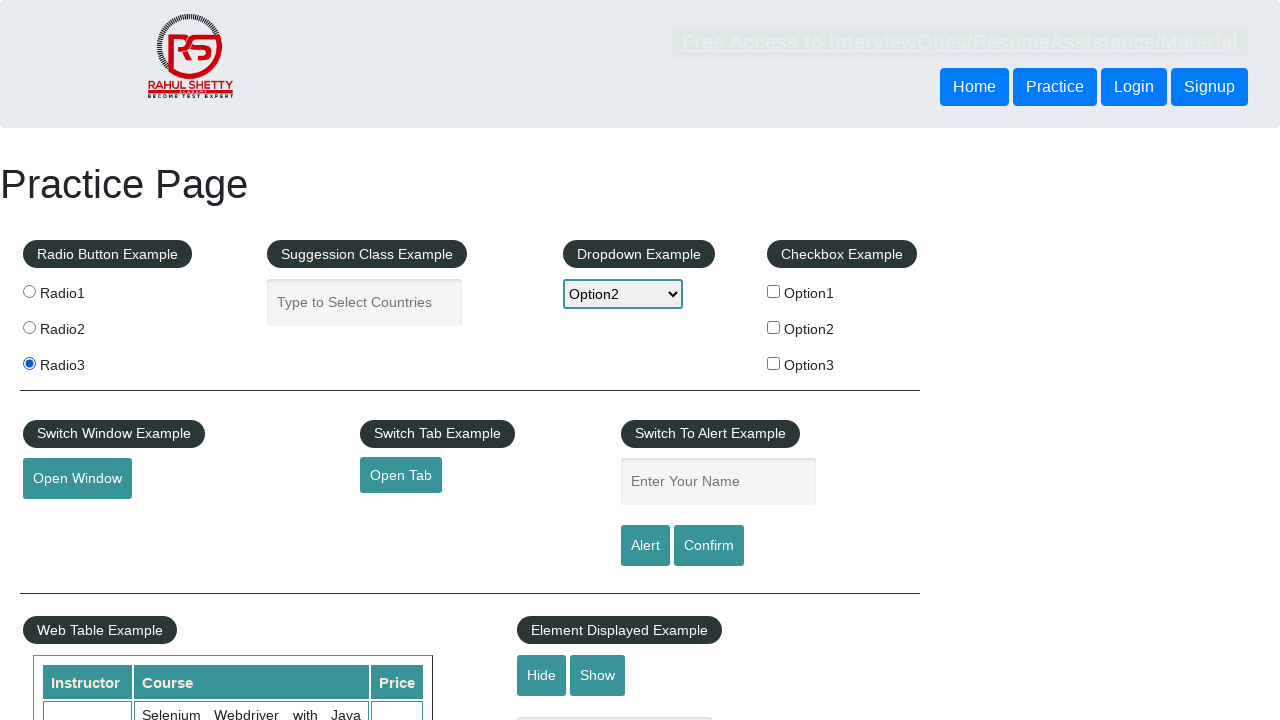

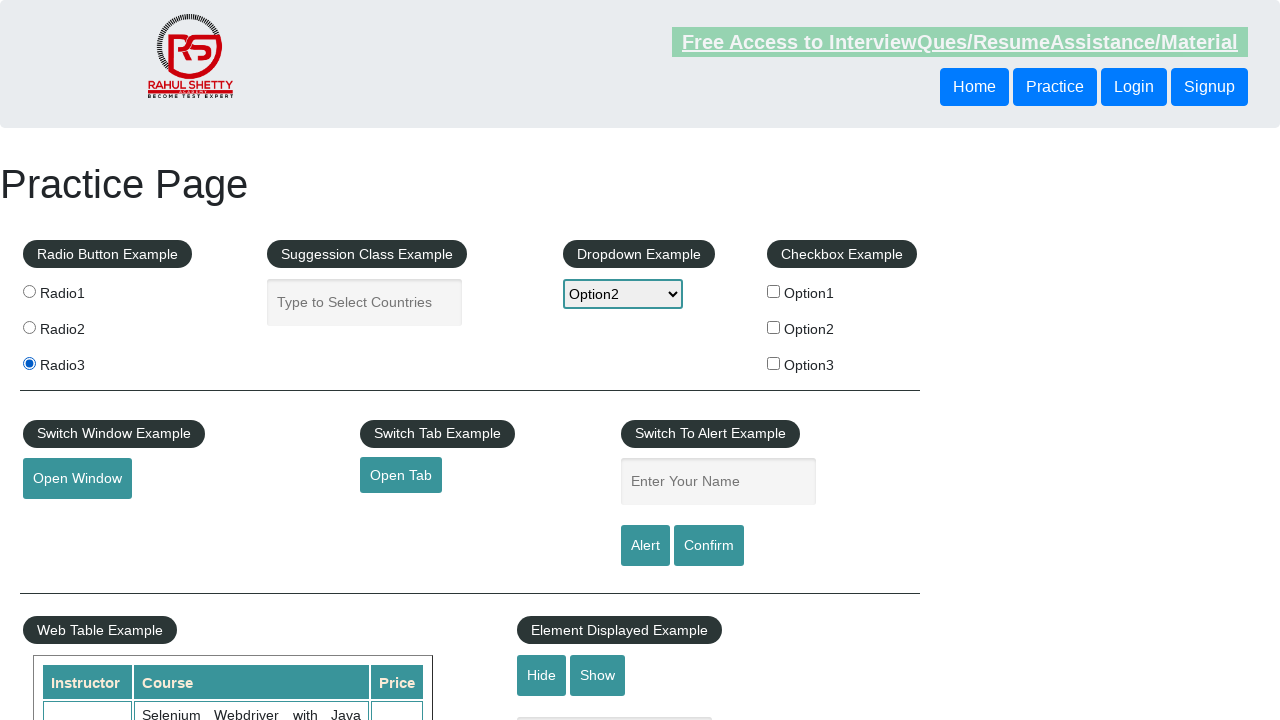